Tests an e-commerce flow by searching for products, adding a specific item to cart, proceeding through checkout, and placing an order

Starting URL: https://rahulshettyacademy.com/seleniumPractise/#/

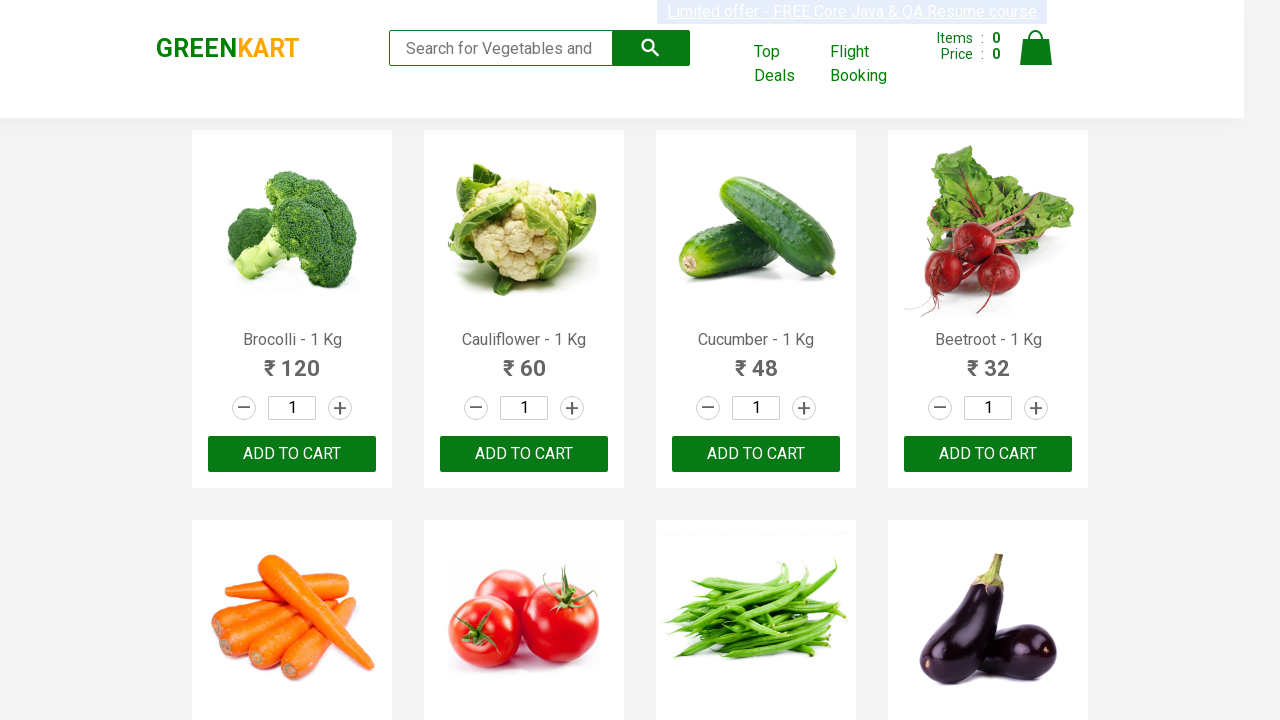

Filled search field with 'ca' on input.search-keyword
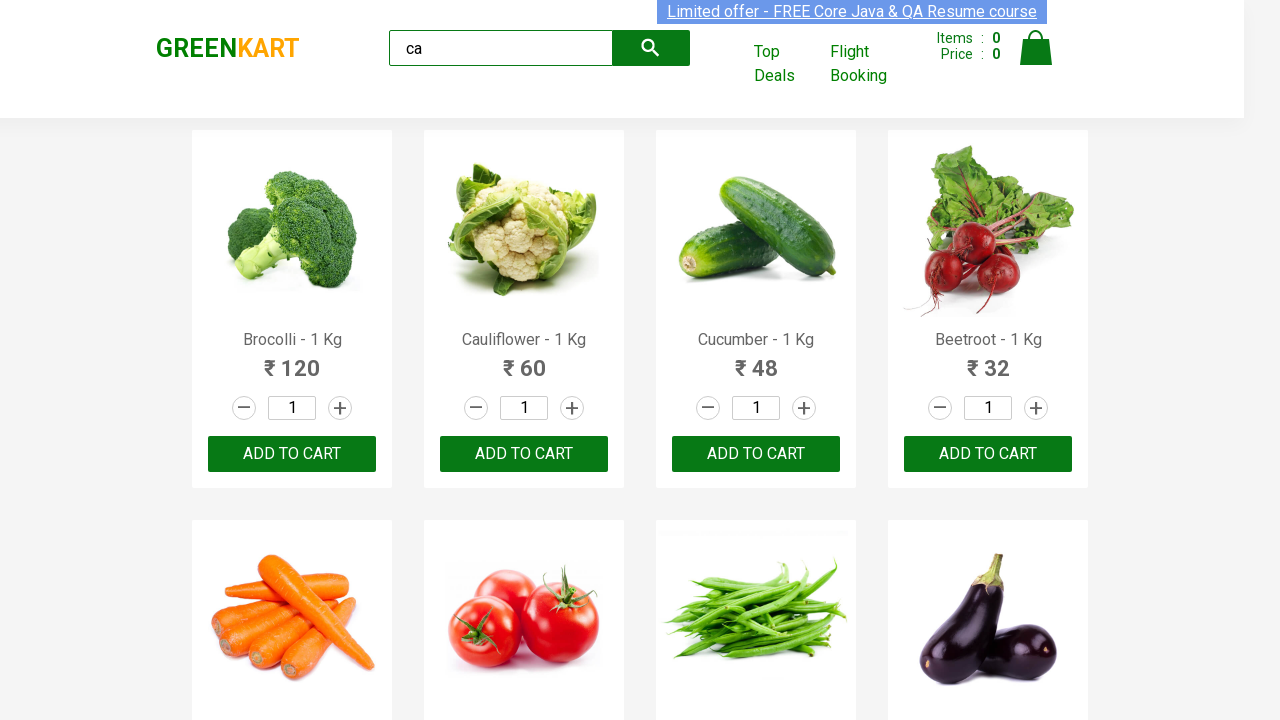

Clicked search button to search for products at (651, 48) on button.search-button
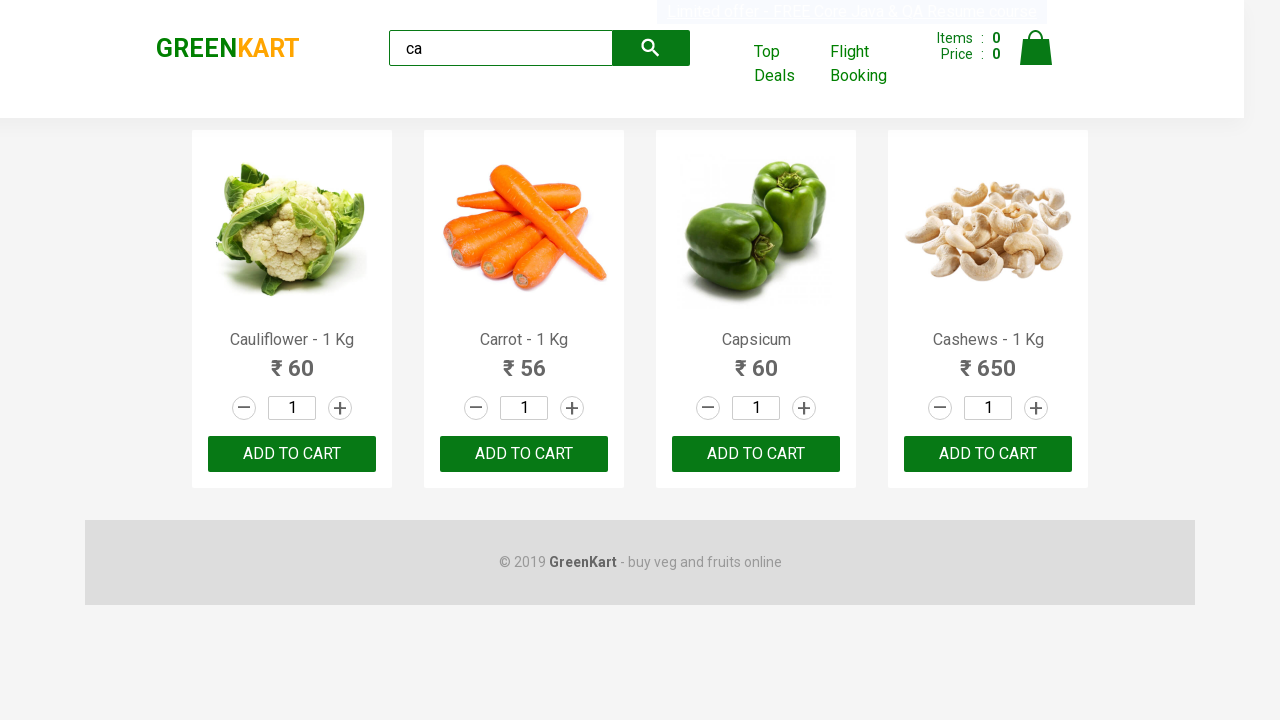

Products loaded and visible
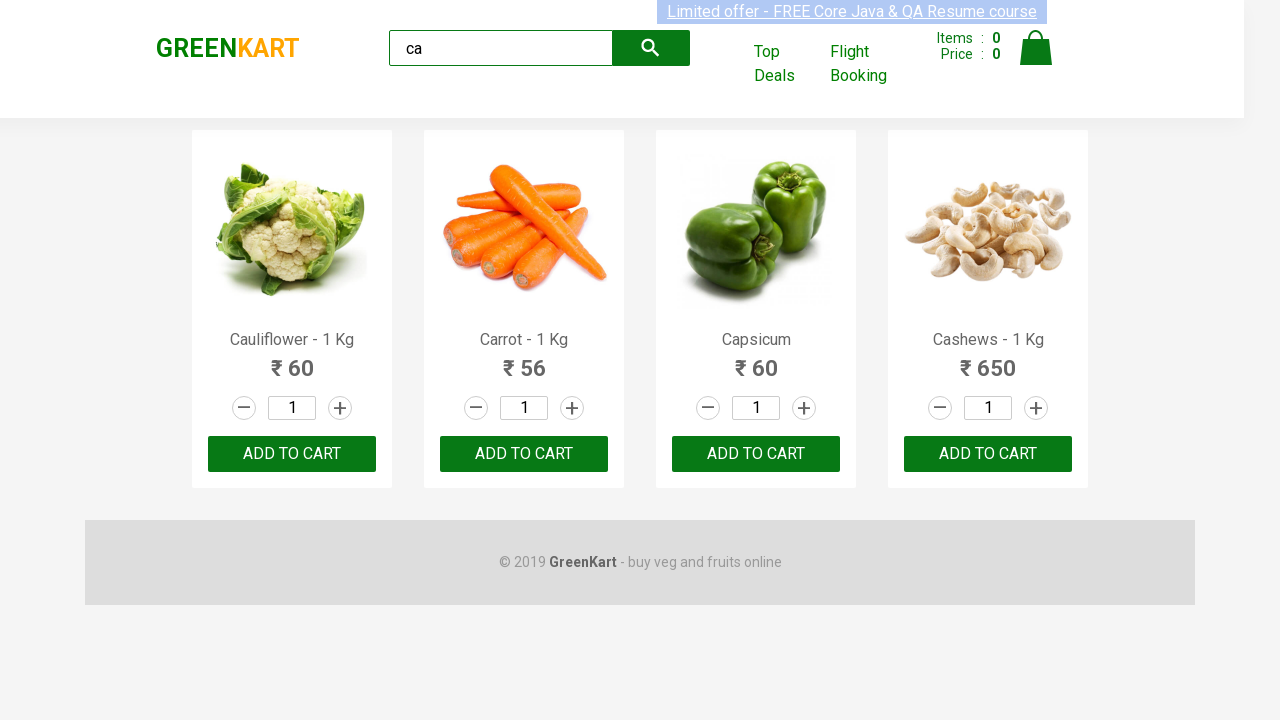

Found Cashews product and added to cart
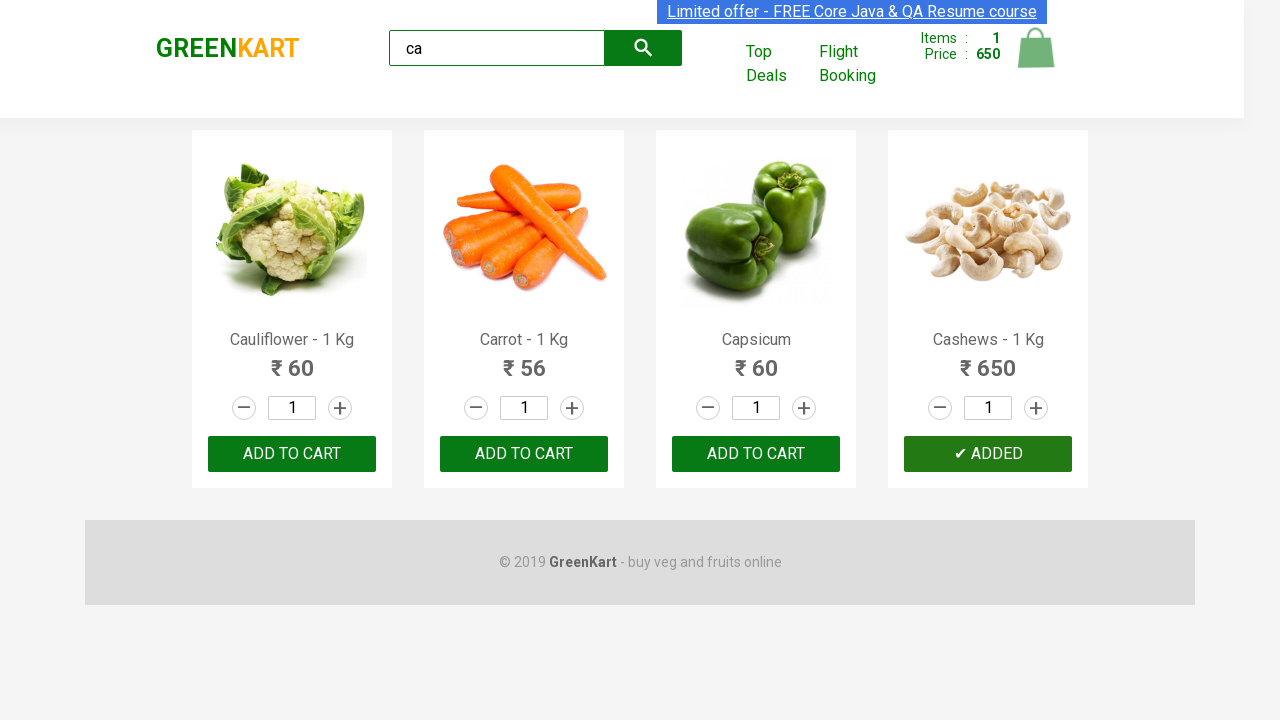

Clicked cart icon to view cart at (1036, 48) on img[alt="Cart"]
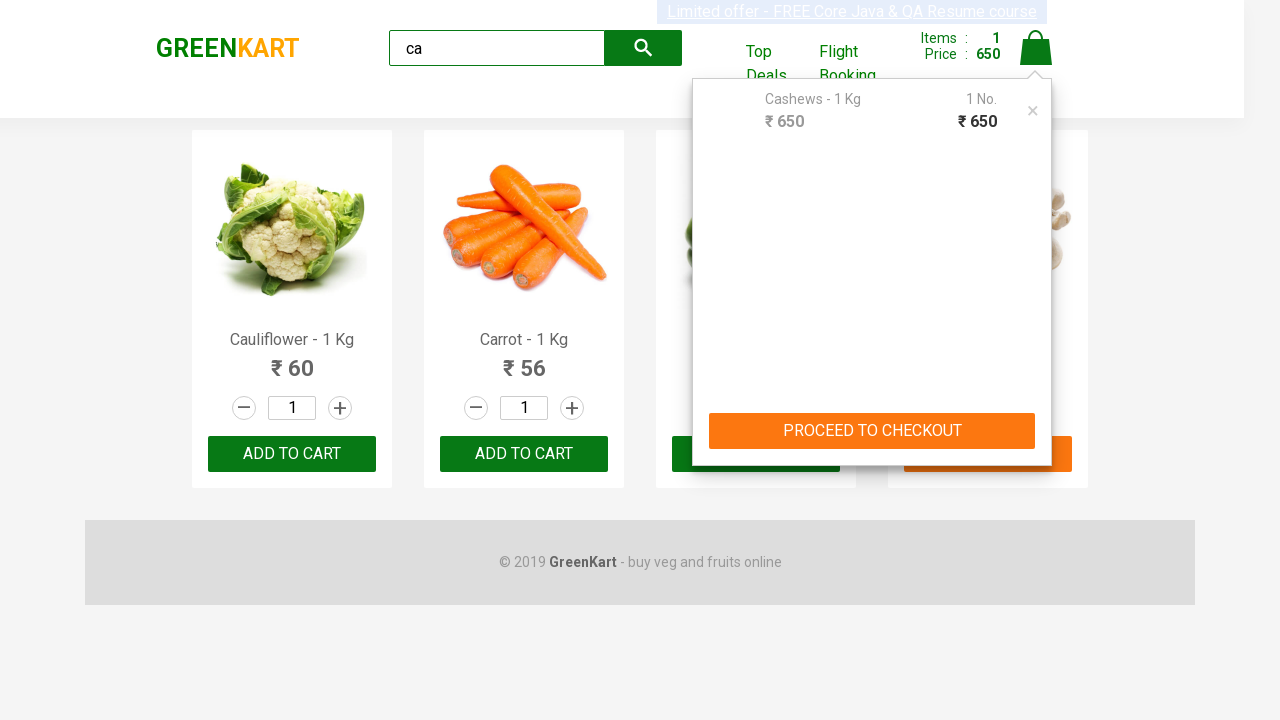

Clicked PROCEED TO CHECKOUT button at (872, 431) on button:has-text("PROCEED TO CHECKOUT")
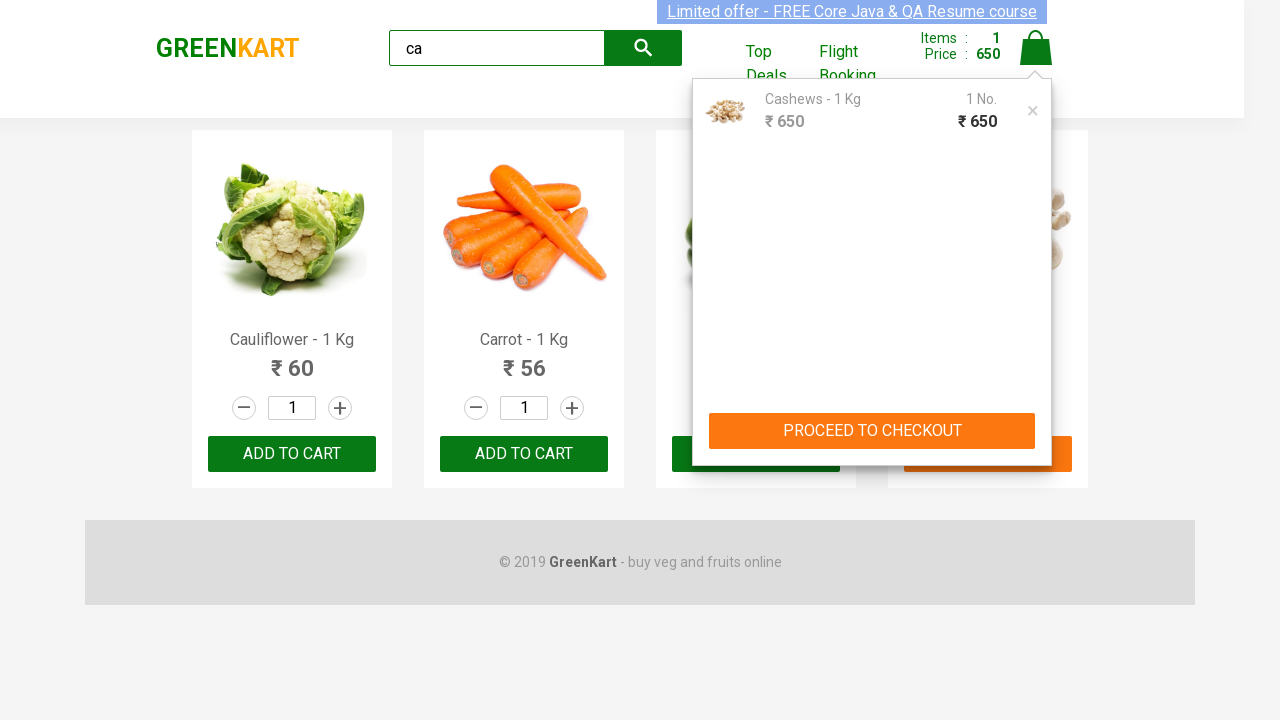

Clicked Place Order button at (1036, 420) on button:has-text("Place Order")
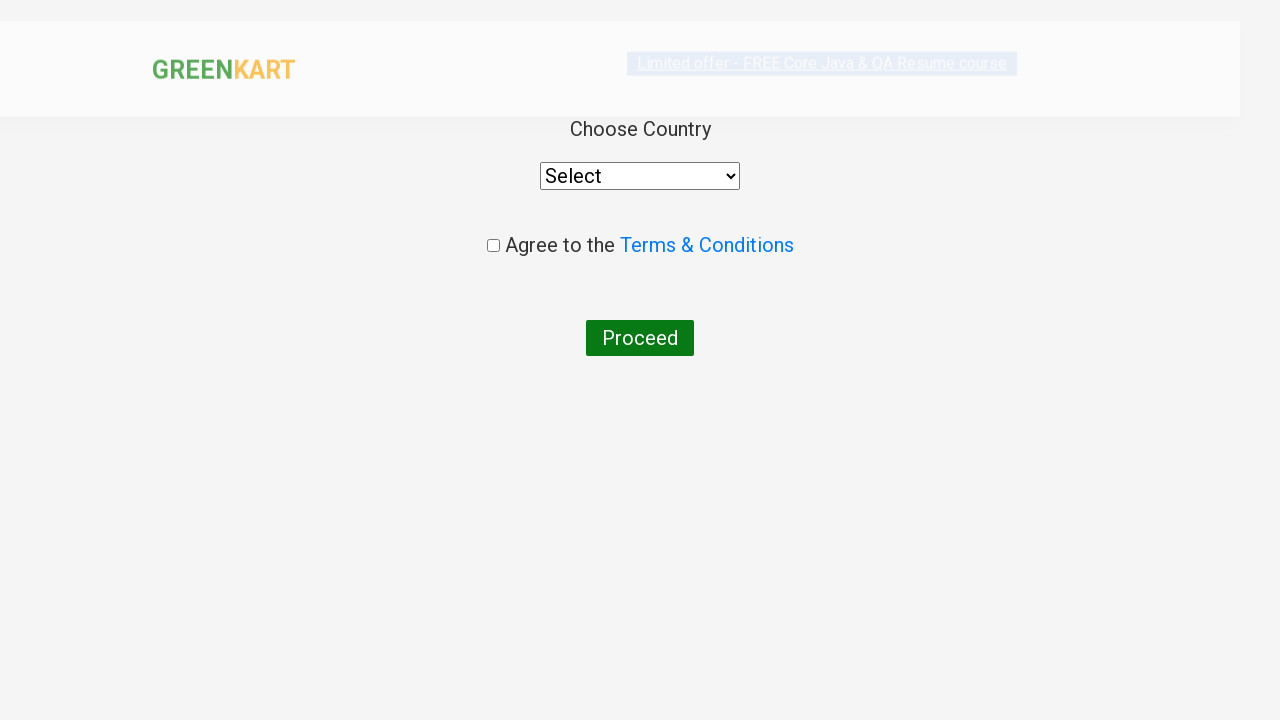

Selected India from country dropdown on select
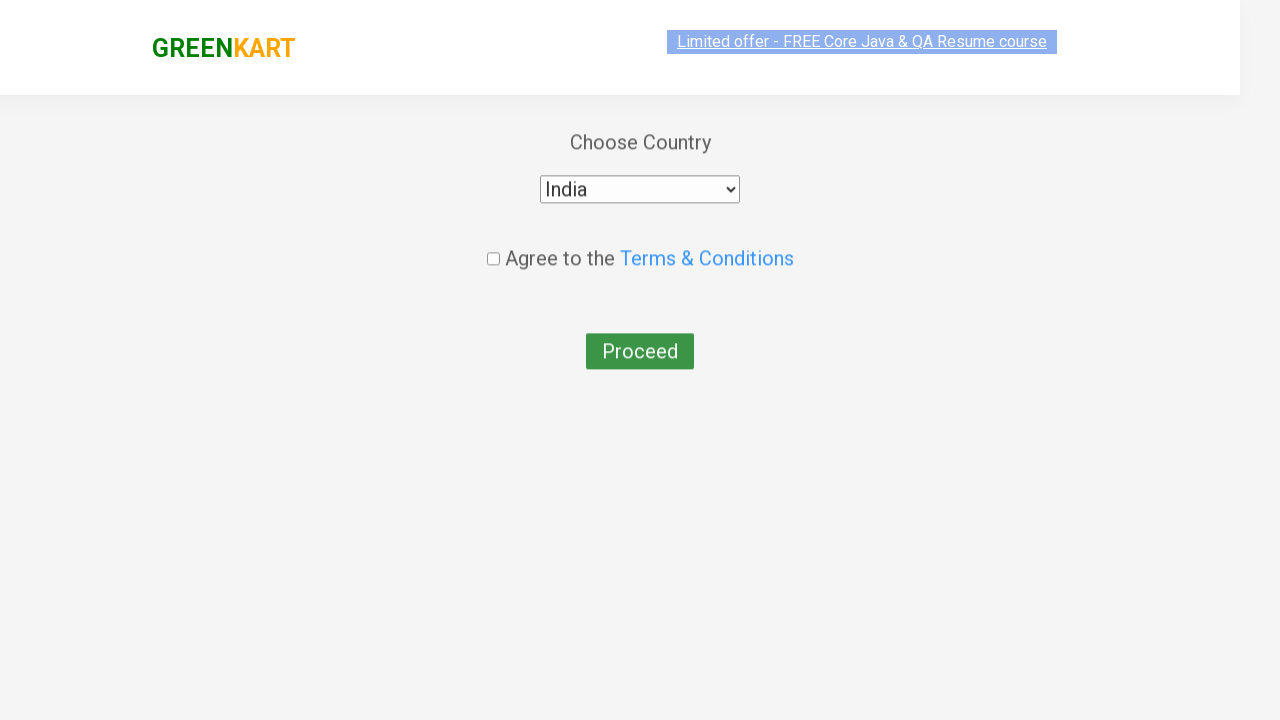

Agreed to terms and conditions at (493, 246) on input.chkAgree
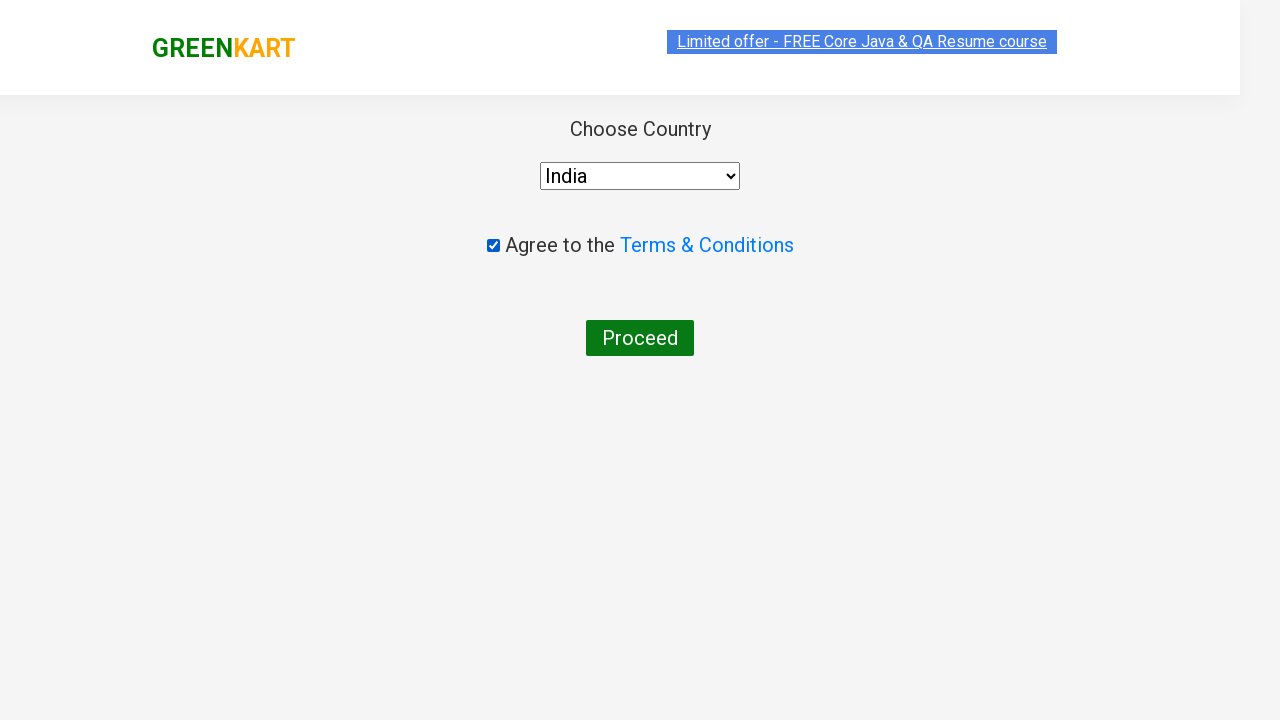

Clicked Proceed button to complete order at (640, 338) on button:has-text("Proceed")
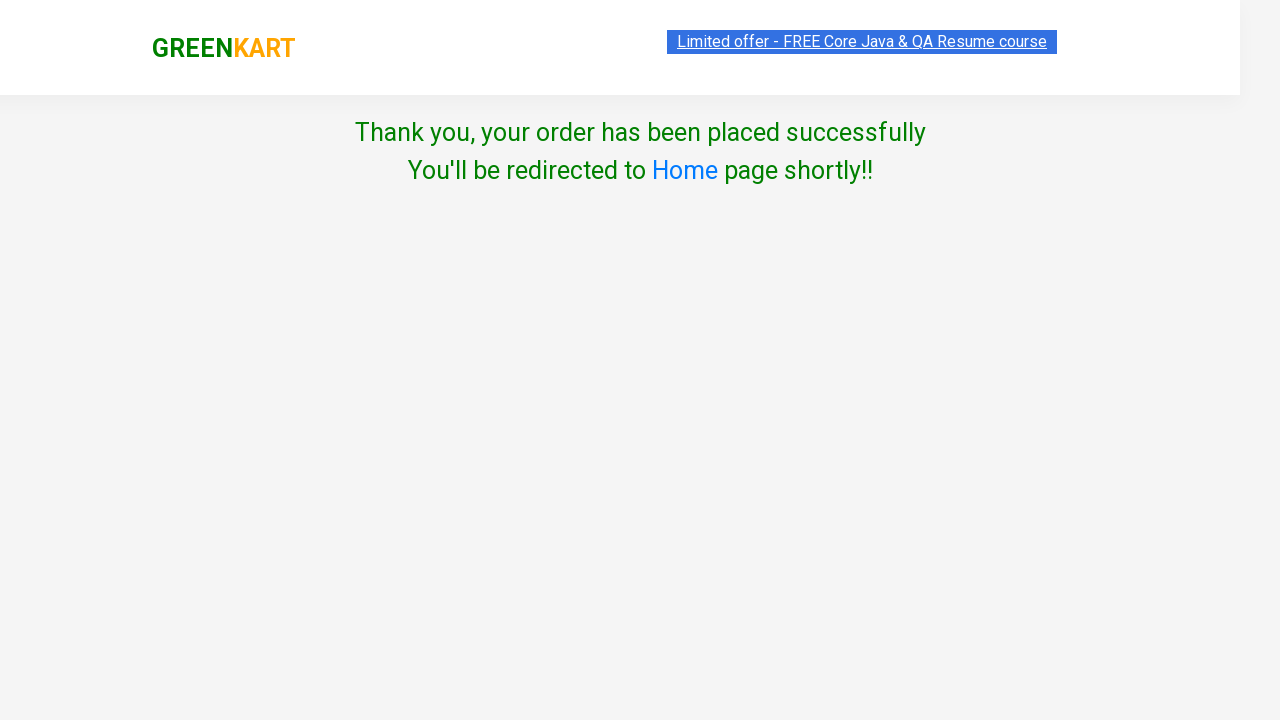

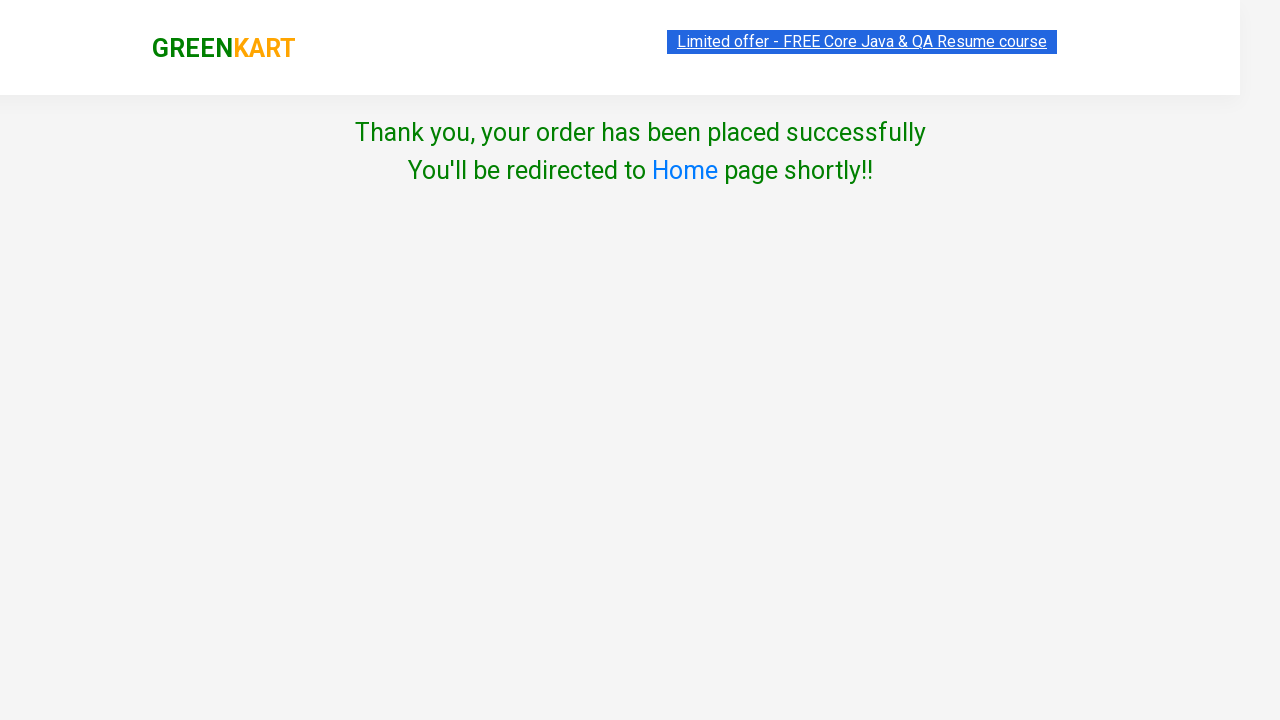